Tests dynamic content loading by clicking a button and verifying that text appears after a delay

Starting URL: http://seleniumpractise.blogspot.com/2016/08/how-to-use-explicit-wait-in-selenium.html

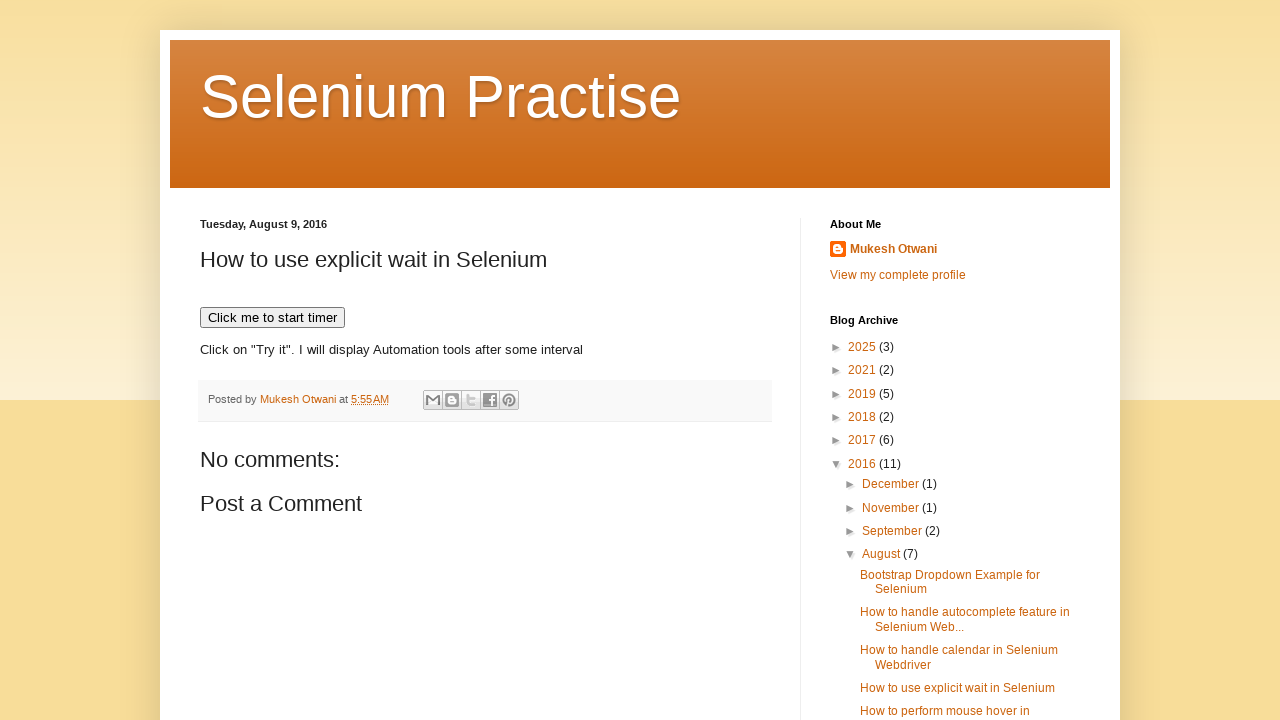

Navigated to the dynamic content loading test page
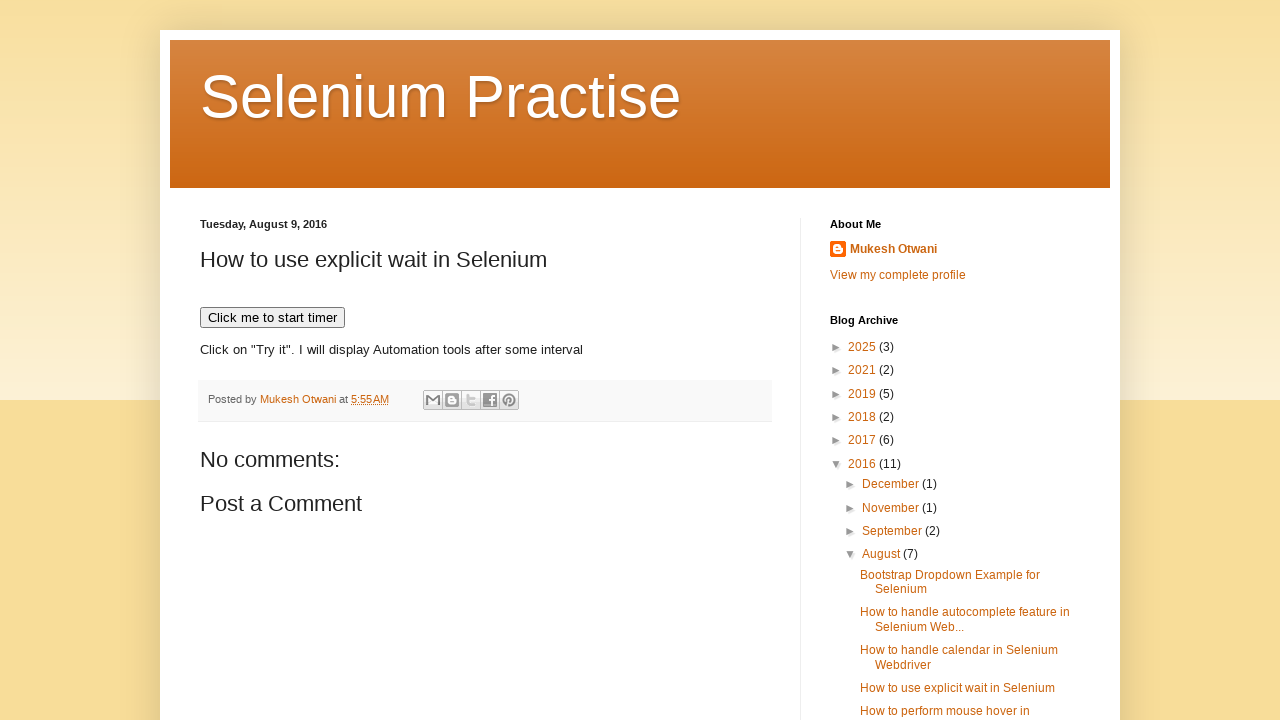

Clicked the button to trigger dynamic content loading at (272, 318) on xpath=//button
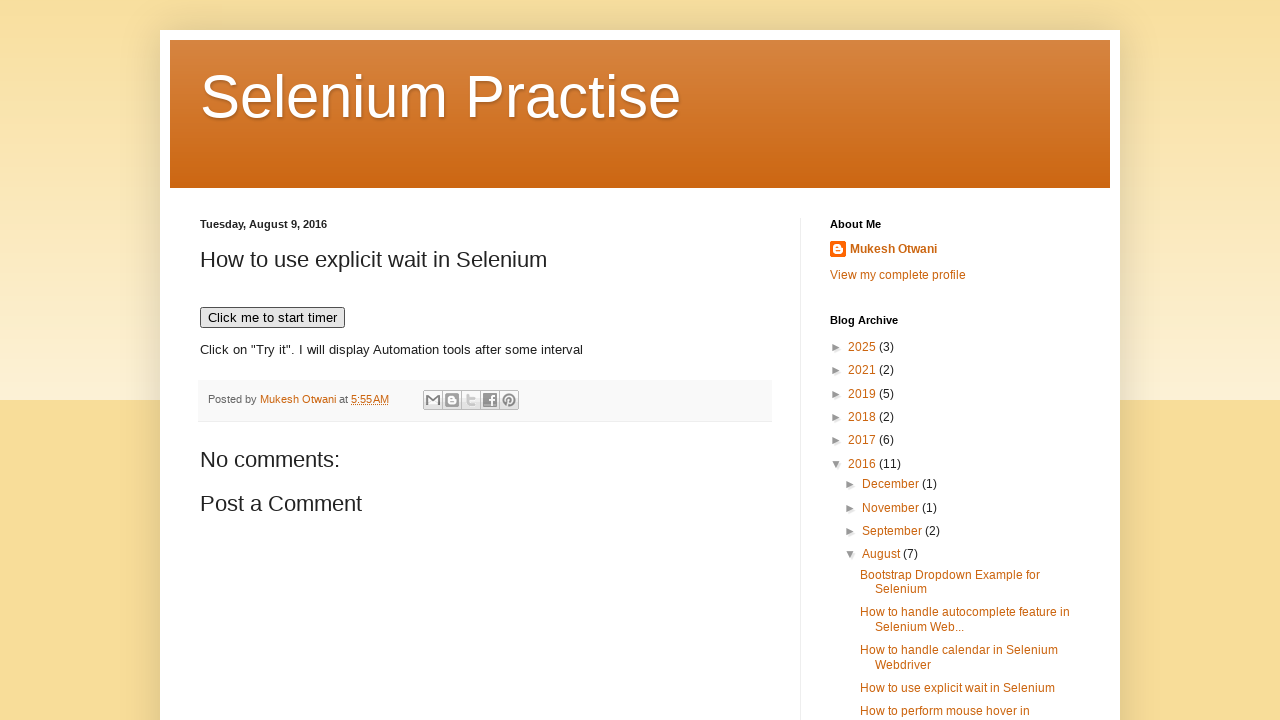

Dynamic text 'WebDriver' appeared after waiting for up to 20 seconds
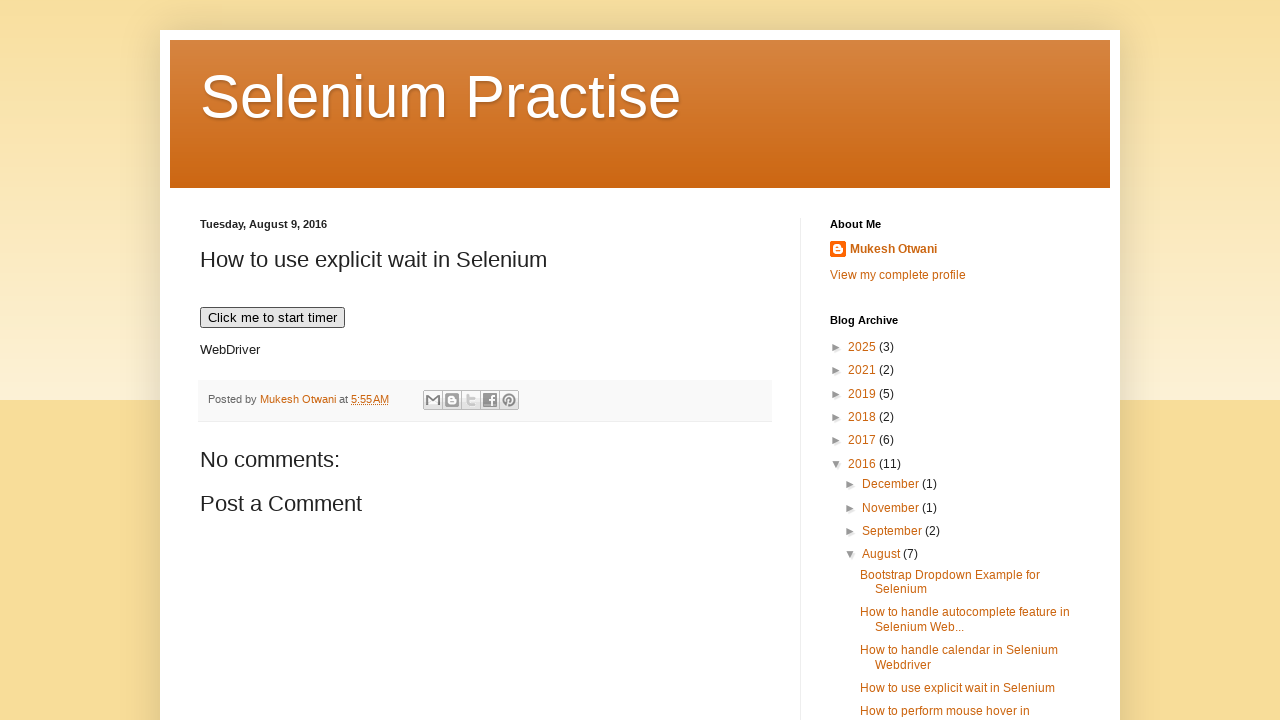

Located the WebDriver text element
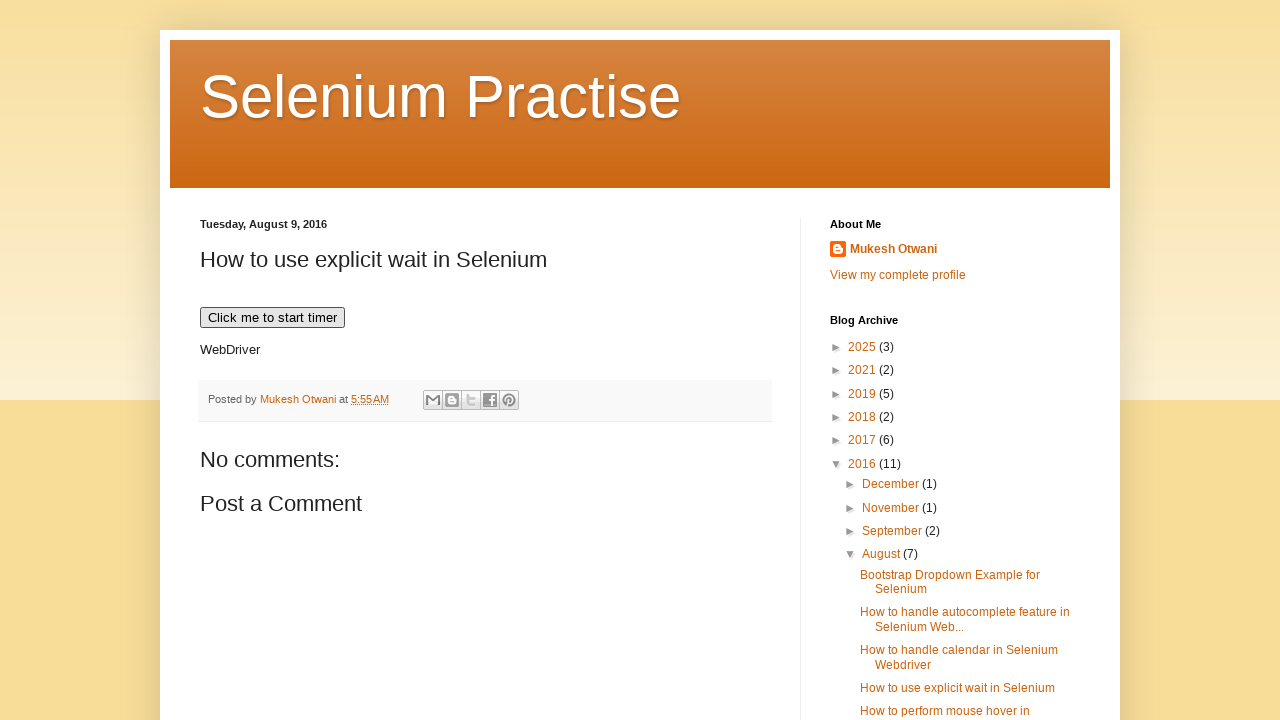

Retrieved text content: 'WebDriver'
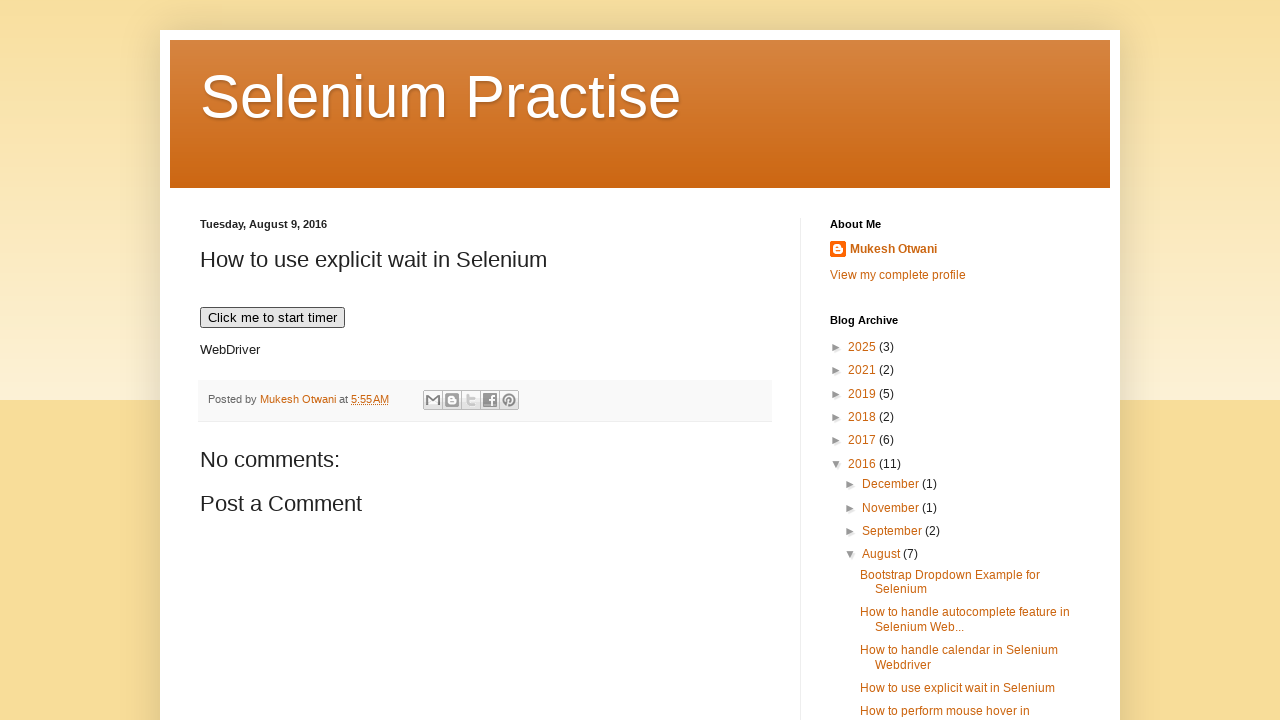

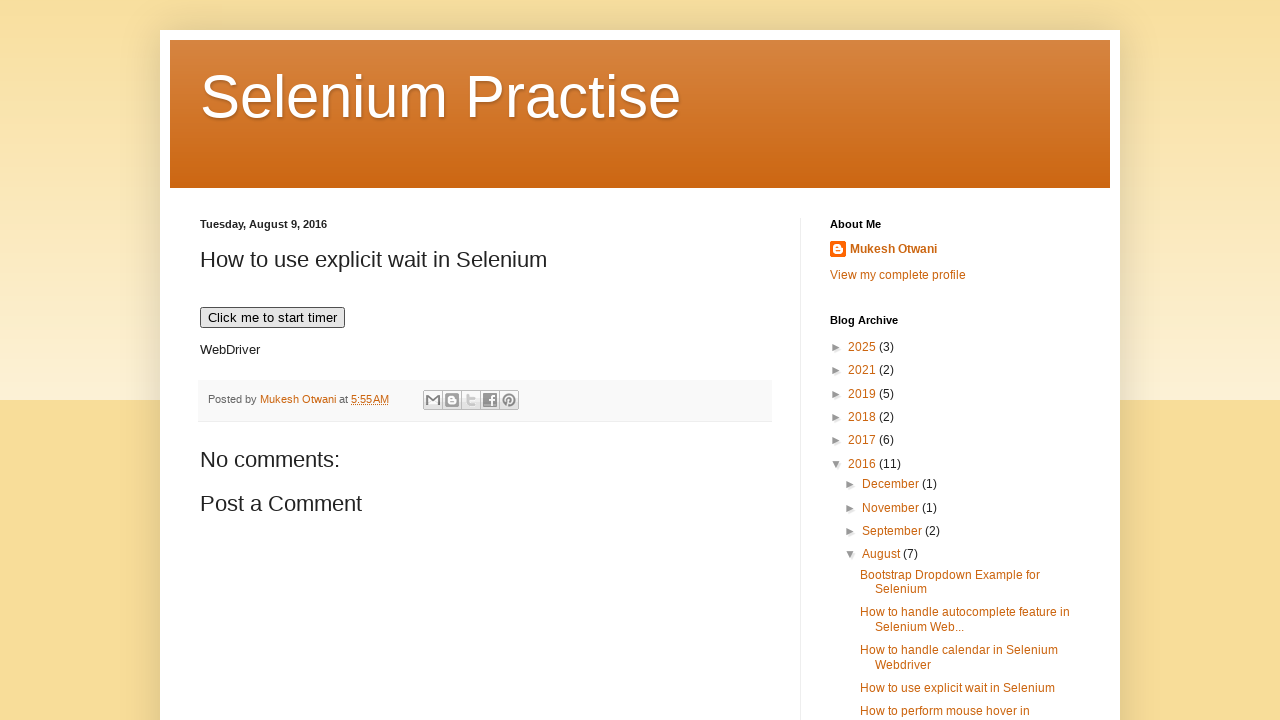